Tests JavaScript alert handling by clicking a button that triggers an alert and then dismissing the alert popup

Starting URL: http://testautomationpractice.blogspot.com/

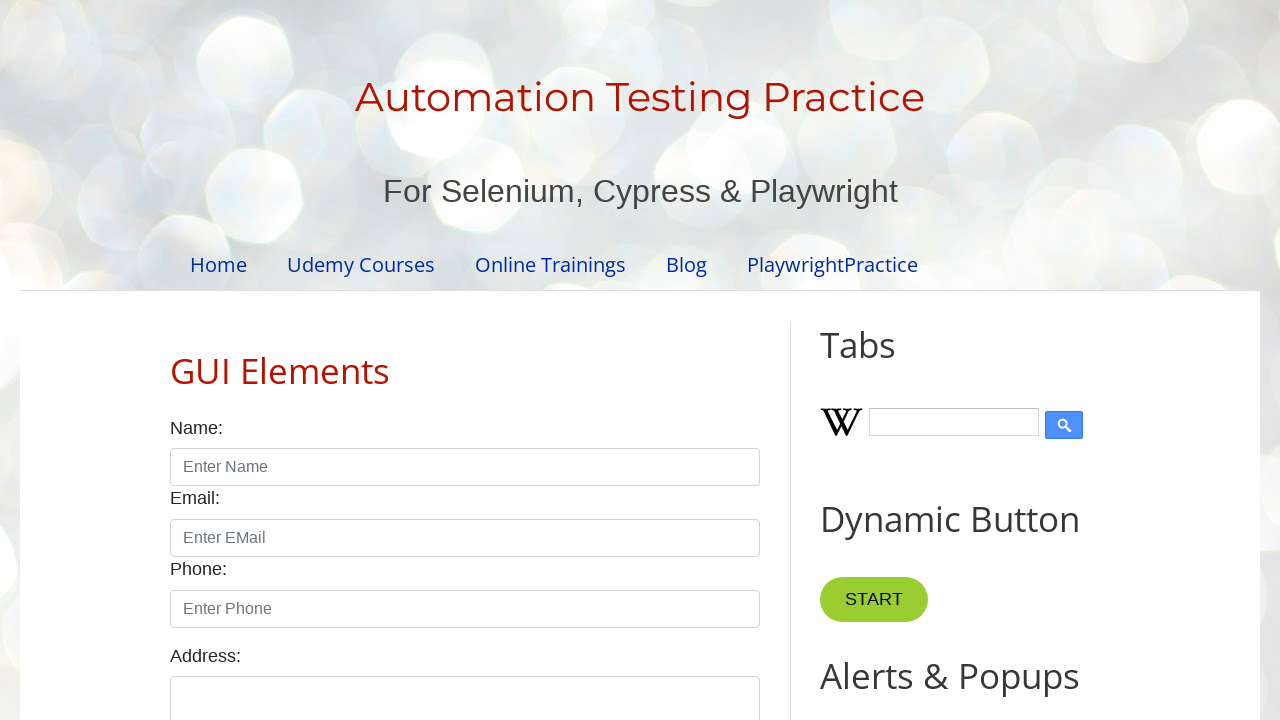

Set up dialog handler to dismiss alerts
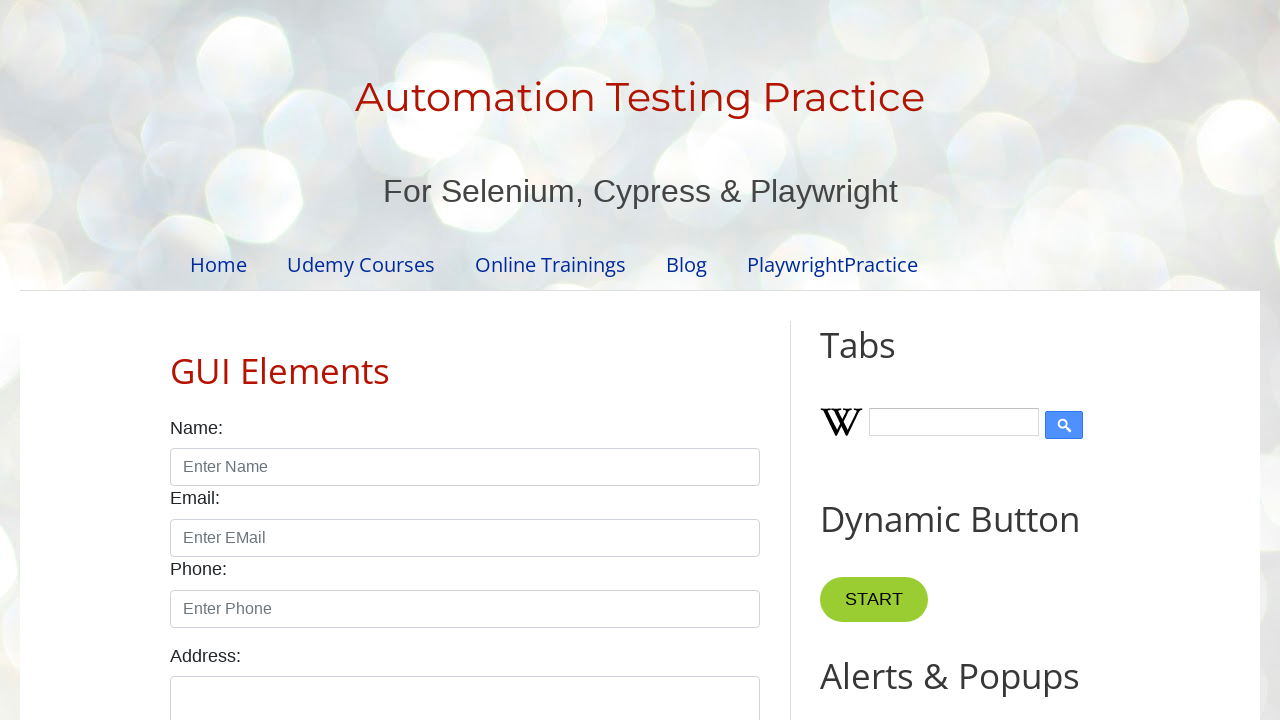

Clicked button to trigger JavaScript alert at (888, 361) on xpath=//*[@id="HTML9"]/div[1]/button
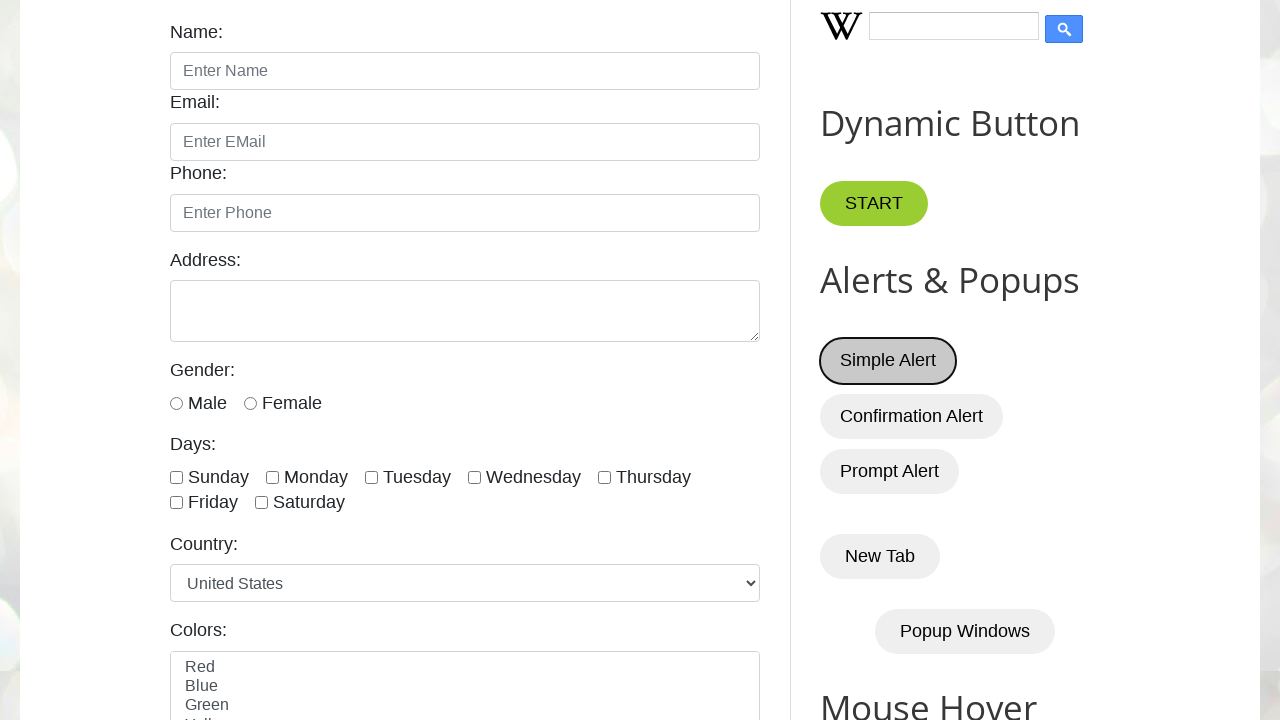

Waited for alert dismissal to complete
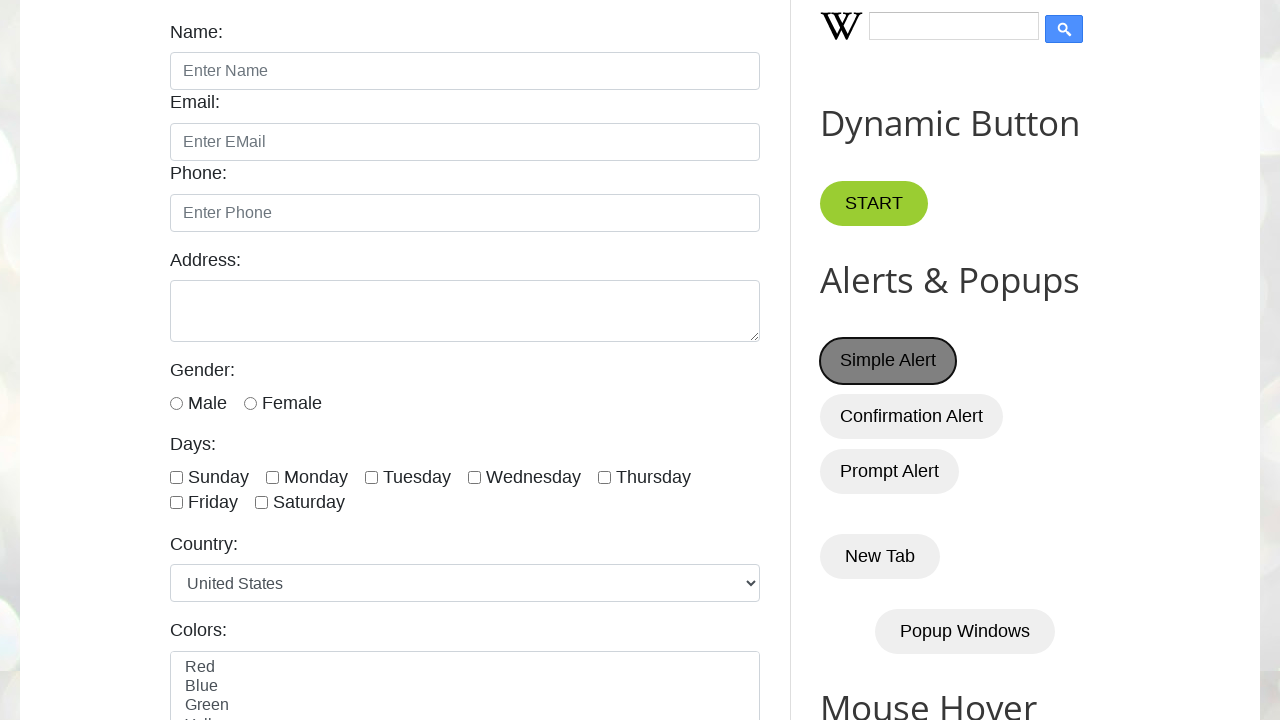

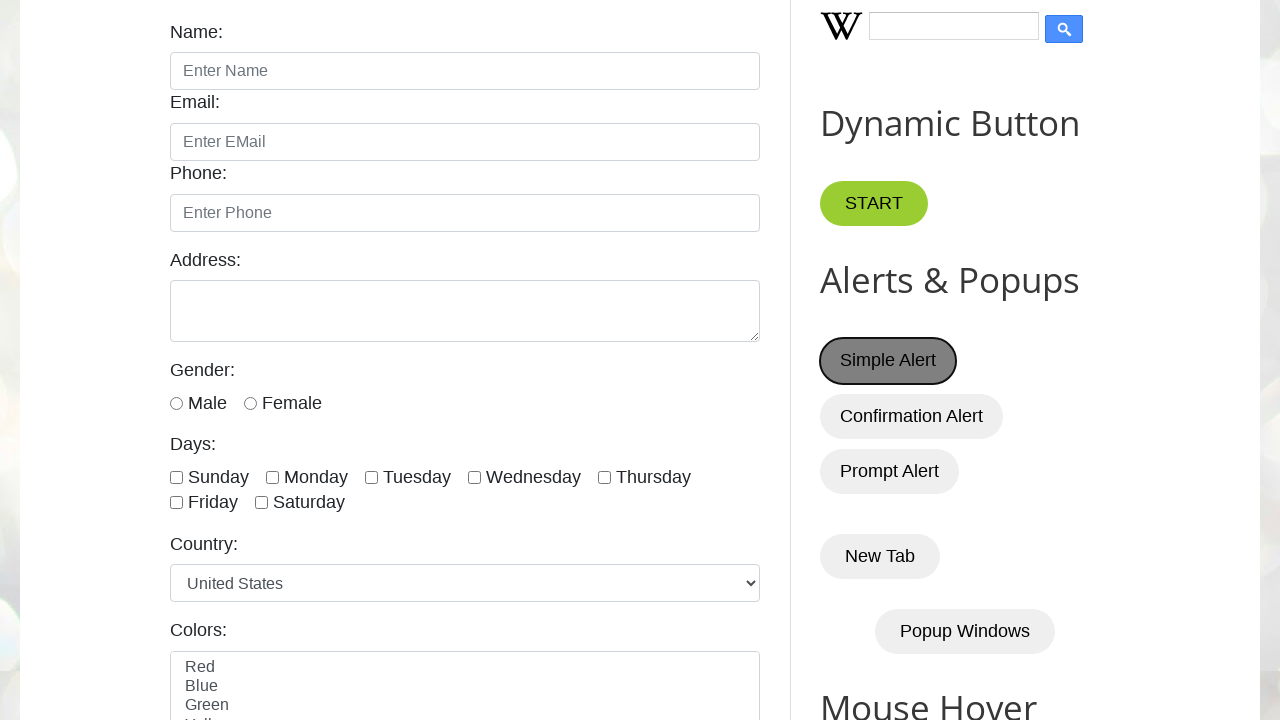